Tests that the product listing page loads correctly by waiting for product cards to appear and verifying multiple product elements are present on the page.

Starting URL: https://www.demoblaze.com/index.html

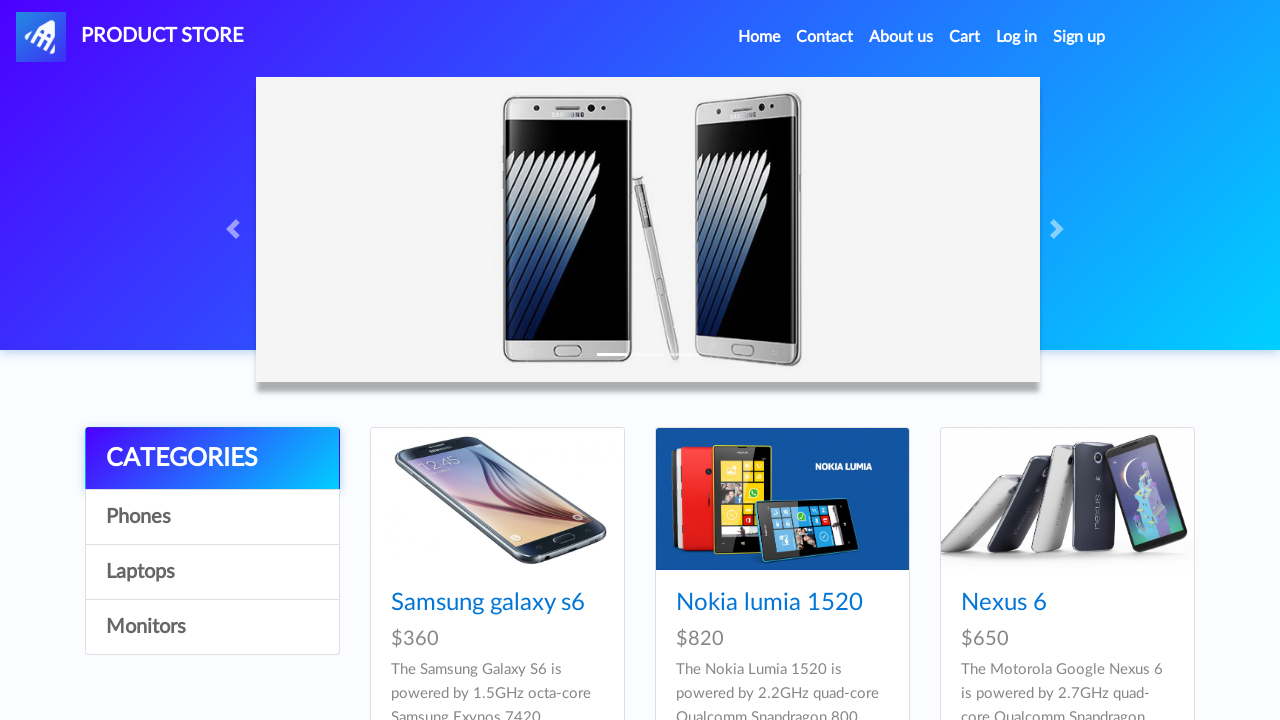

Waited for product cards to load on the listing page
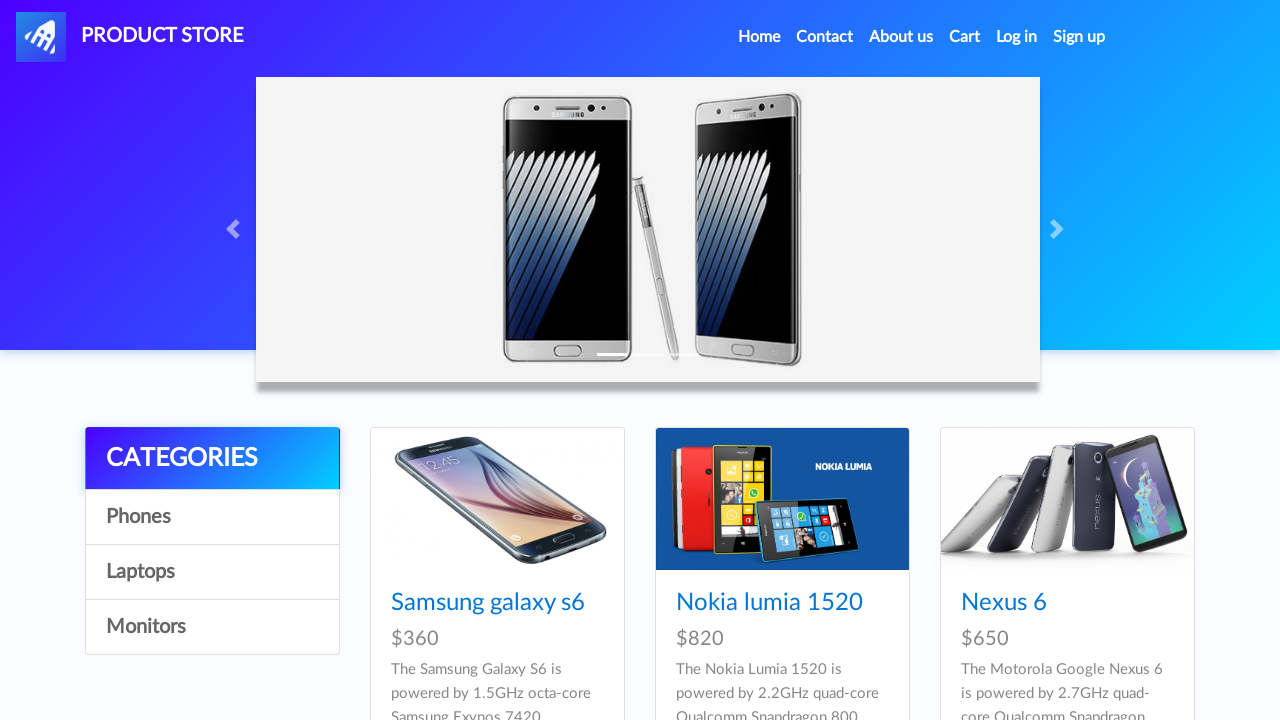

Located all product links on the page
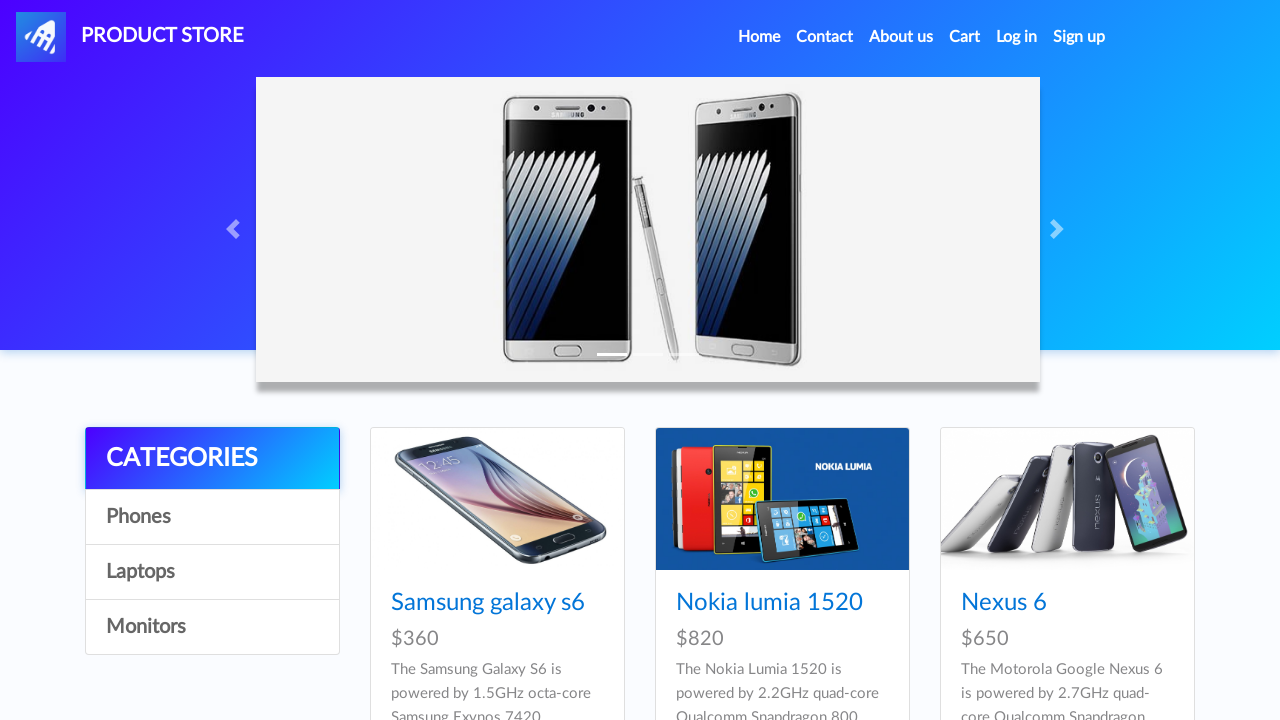

Verified 9 product links are present on the page
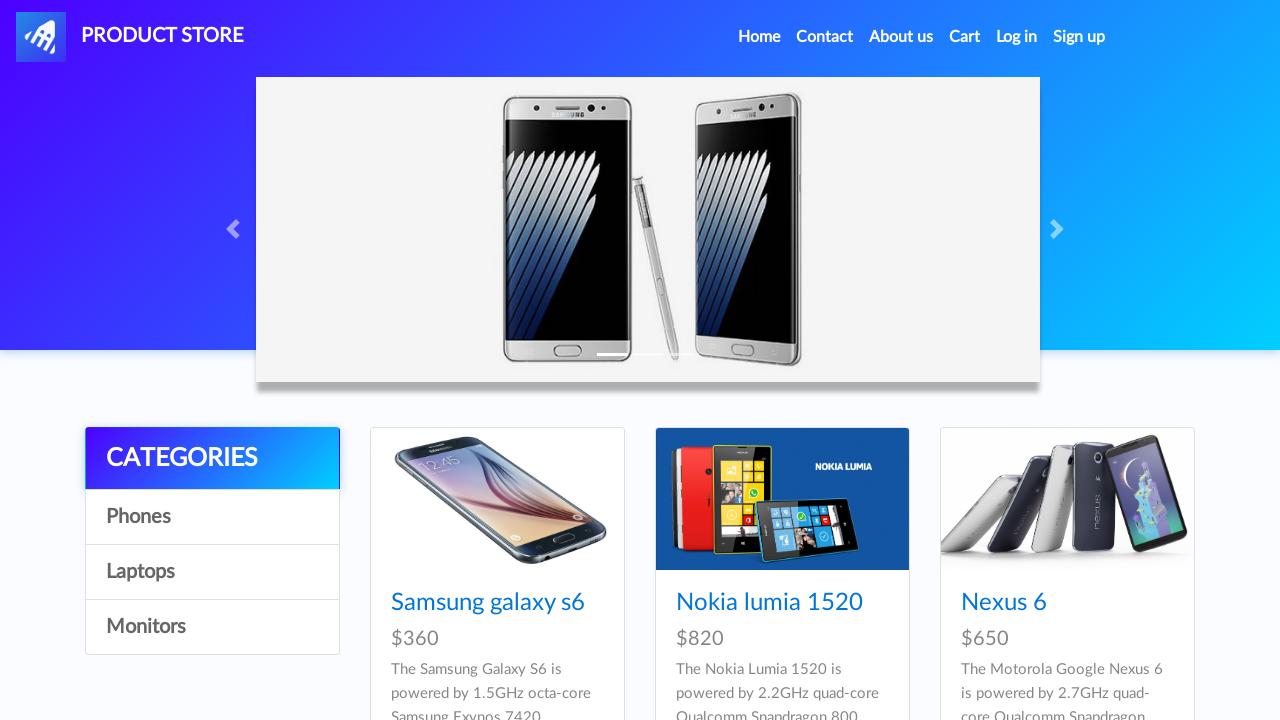

Clicked on the first product link at (488, 603) on xpath=//div[@id='tbodyid']//div//h4/a >> nth=0
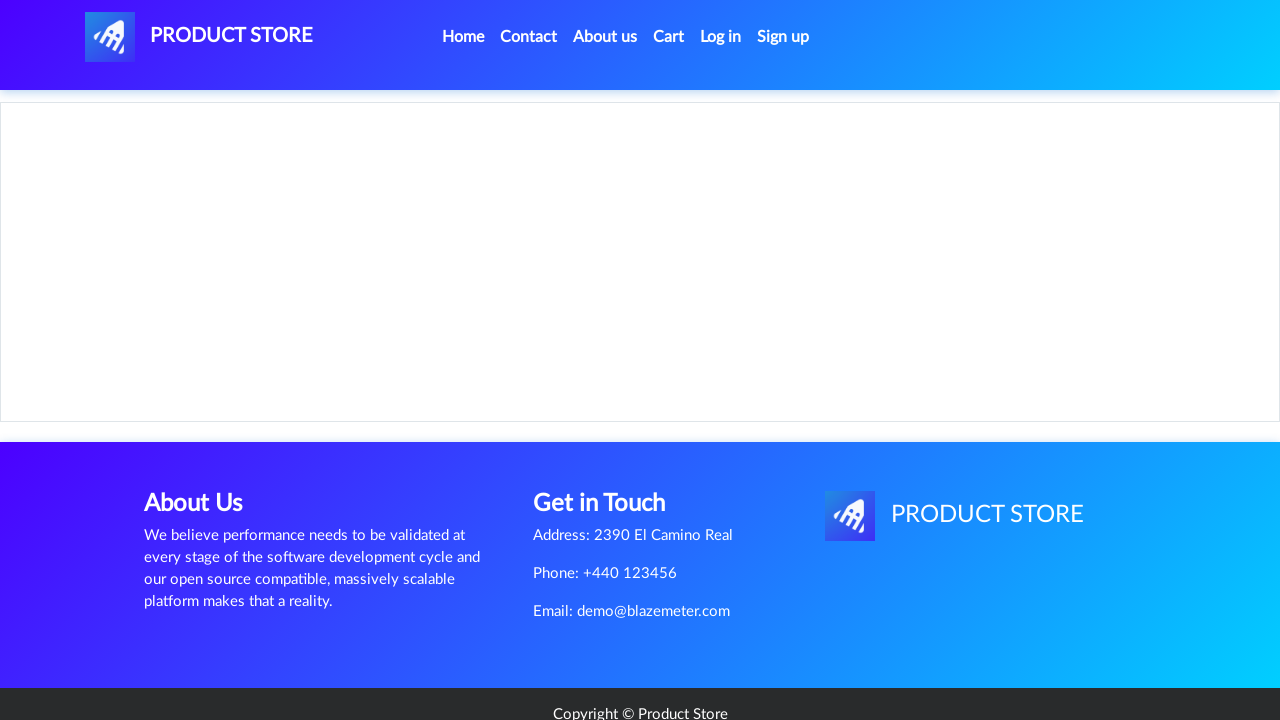

Product detail page loaded successfully
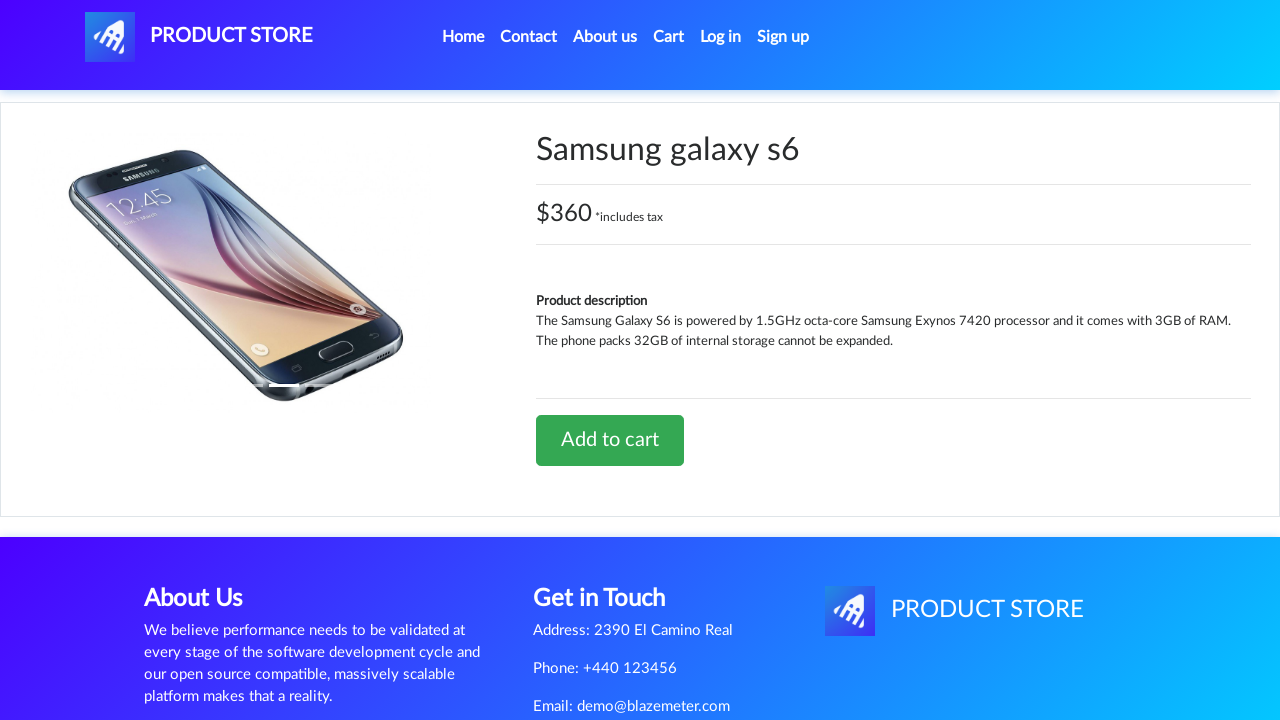

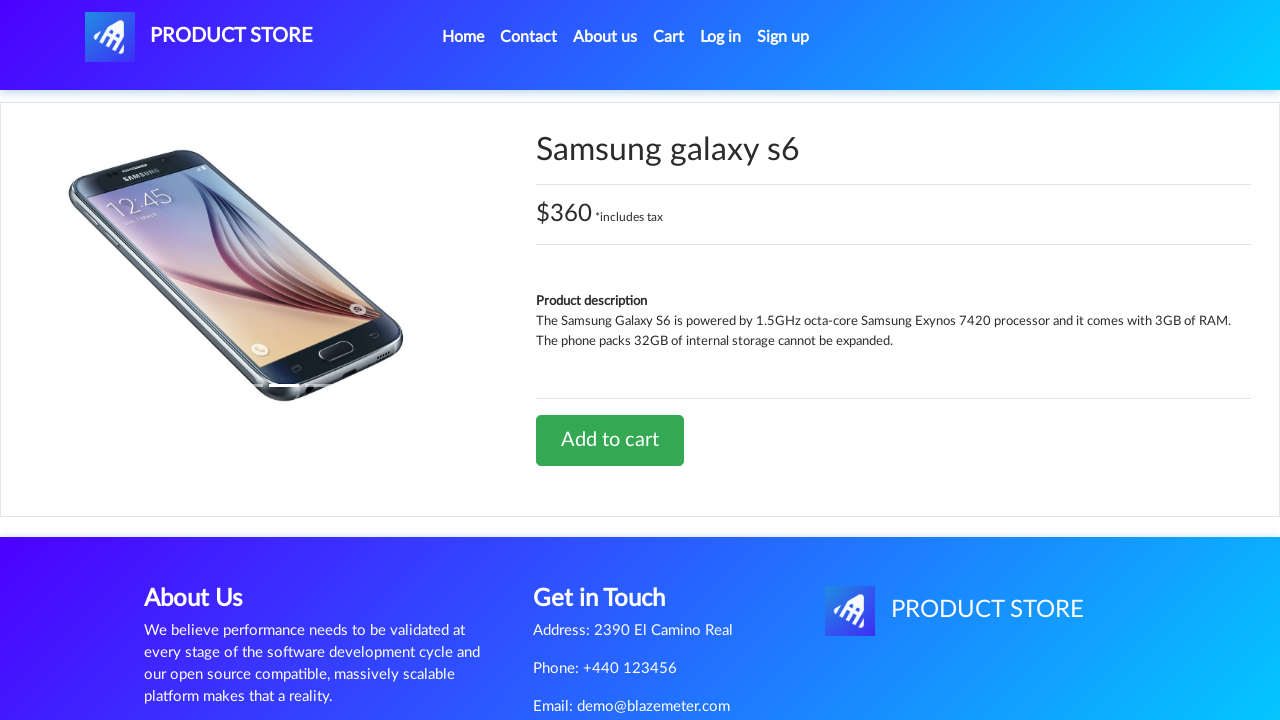